Clicks on the Wix product detail link and validates navigation

Starting URL: https://publicoqa.transbank.cl/

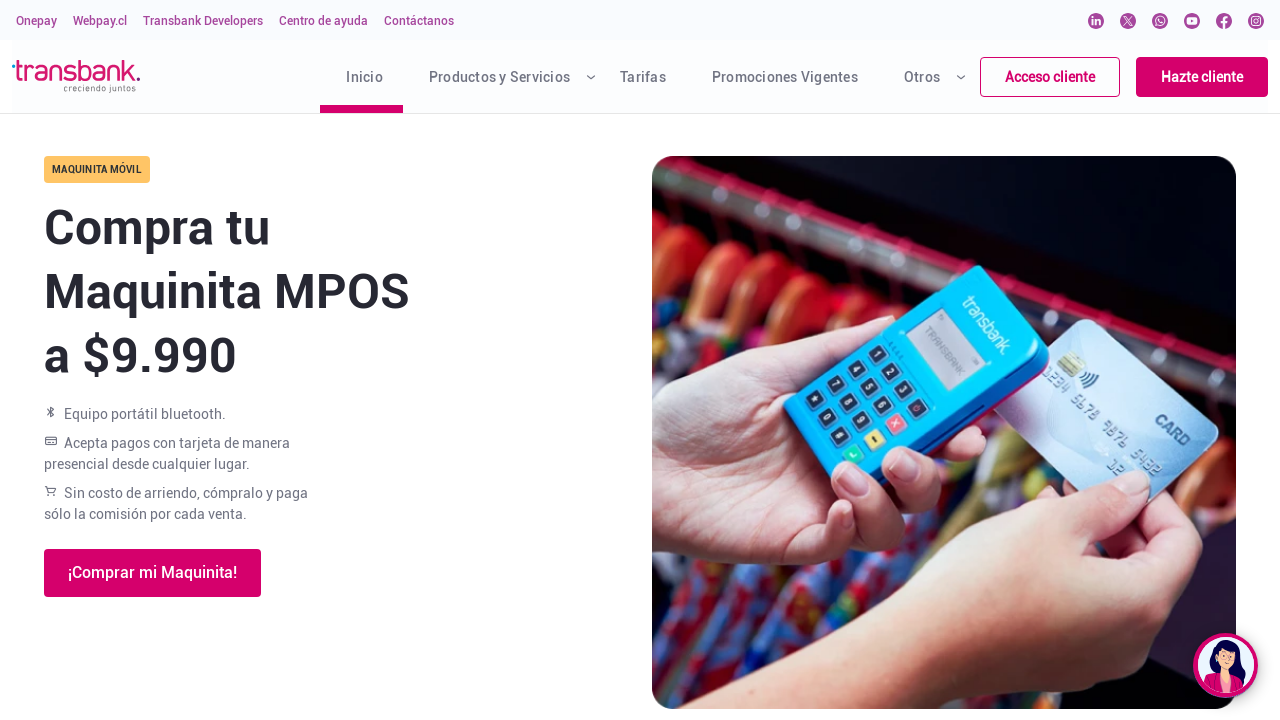

Clicked on Wix product detail link 'ver detalle' at (880, 360) on a:has-text('ver detalle'):near(:has-text('Wix'))
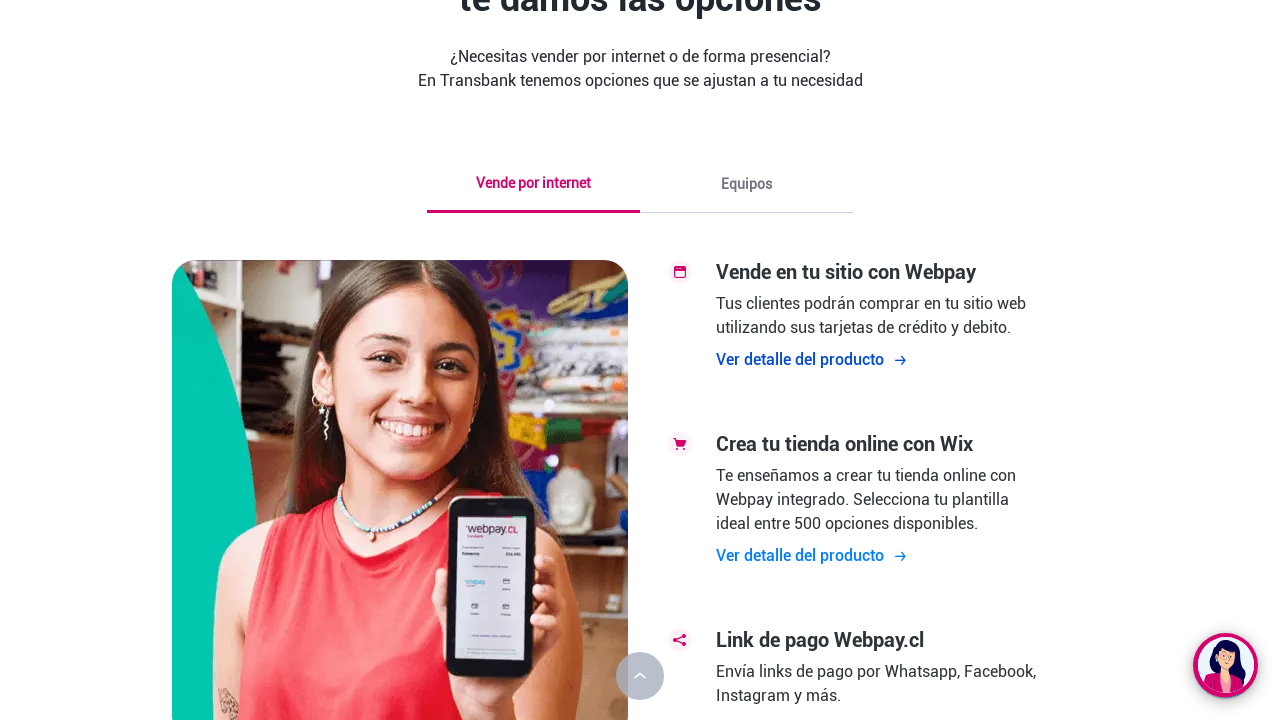

Waited for page to load (domcontentloaded state)
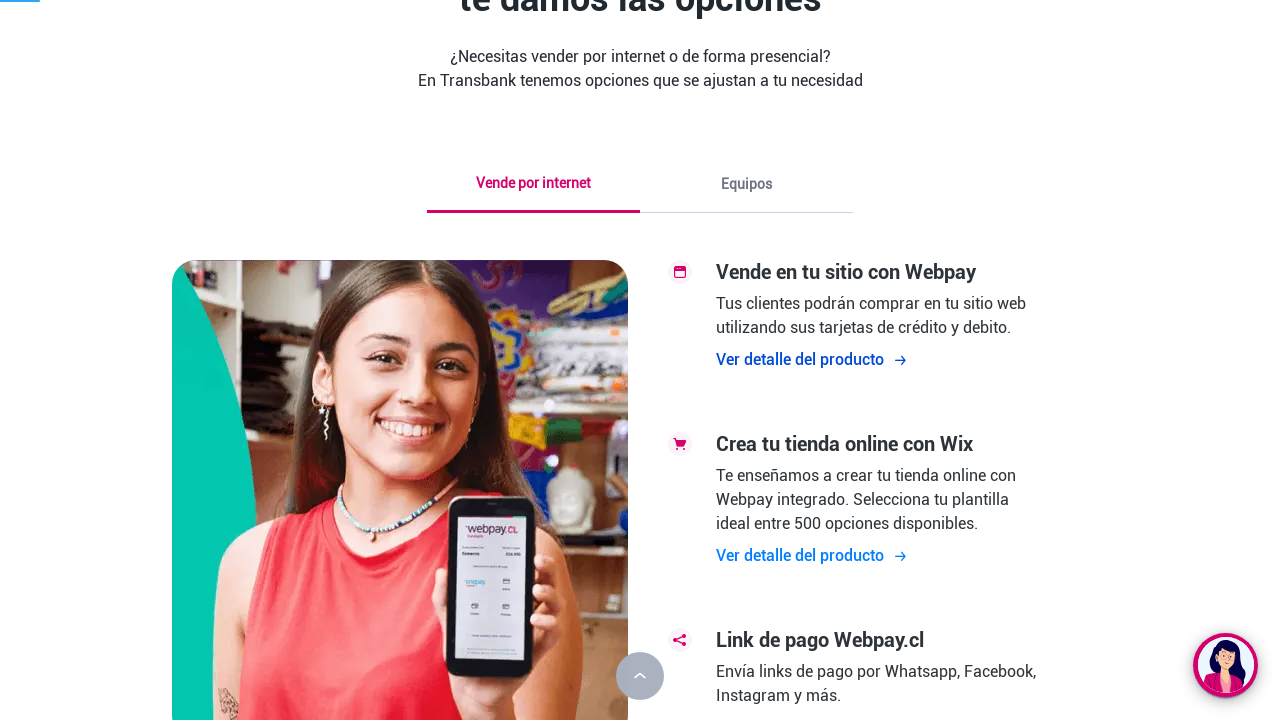

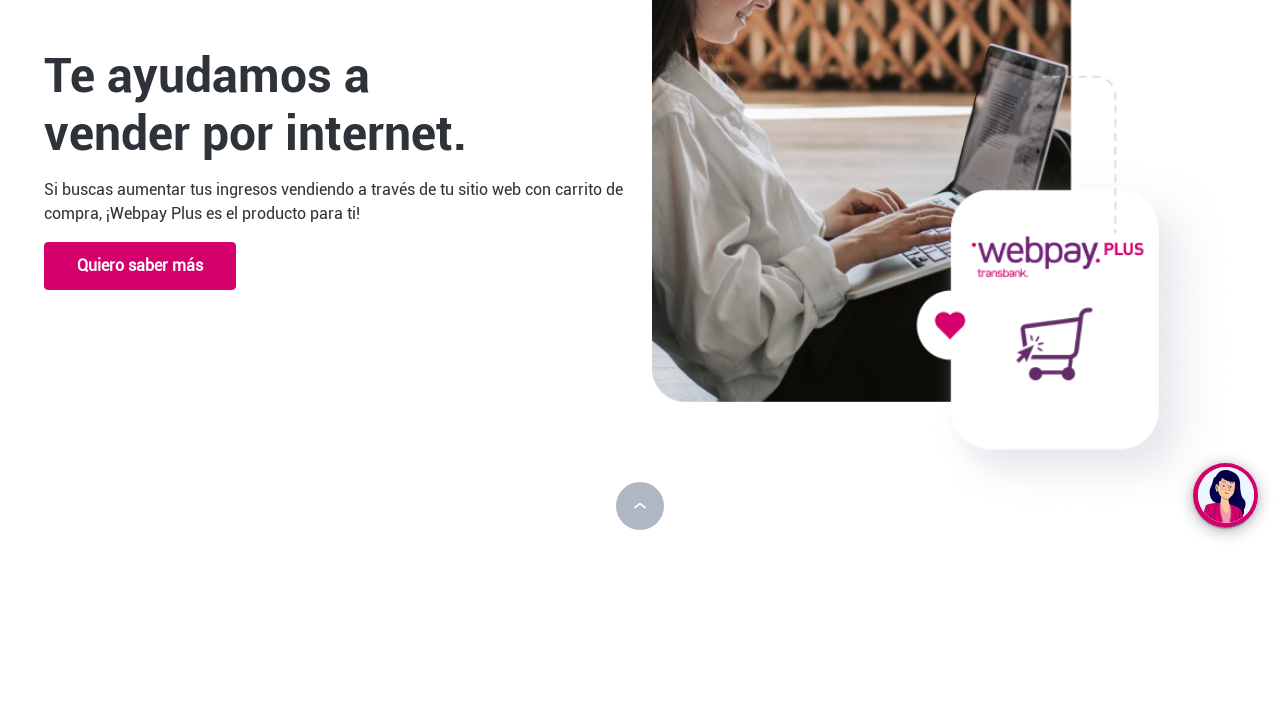